Tests the contact form on seminuevoscr.com by navigating to the contact page and filling out all form fields including name, lastname, email, phone, and observations

Starting URL: https://www.seminuevoscr.com/

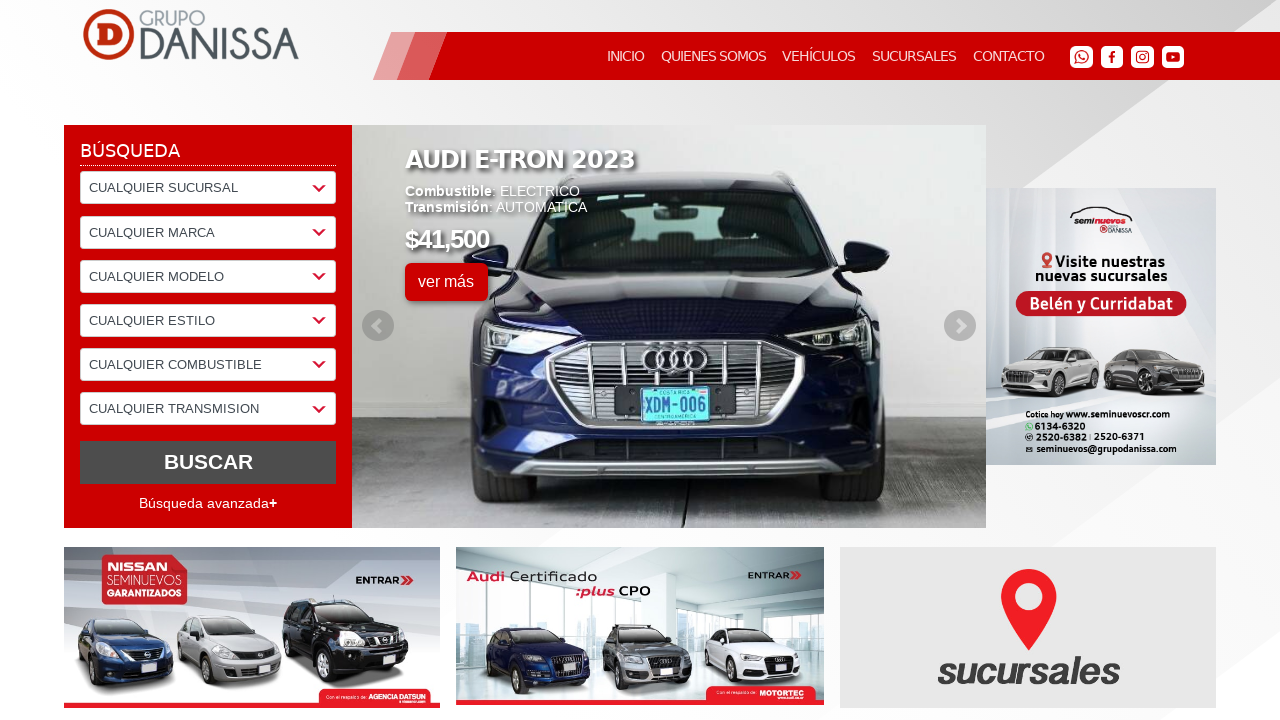

Clicked CONTACTO link to navigate to contact form at (1009, 56) on text=CONTACTO
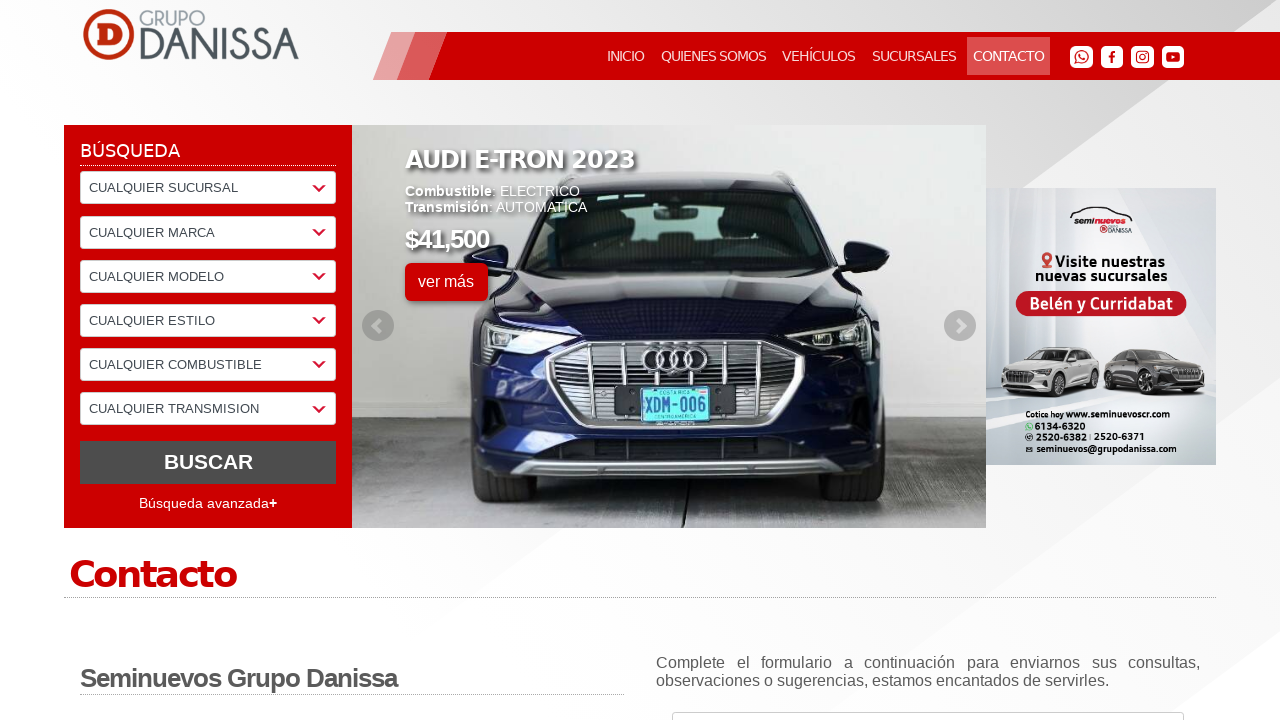

Contact form loaded successfully
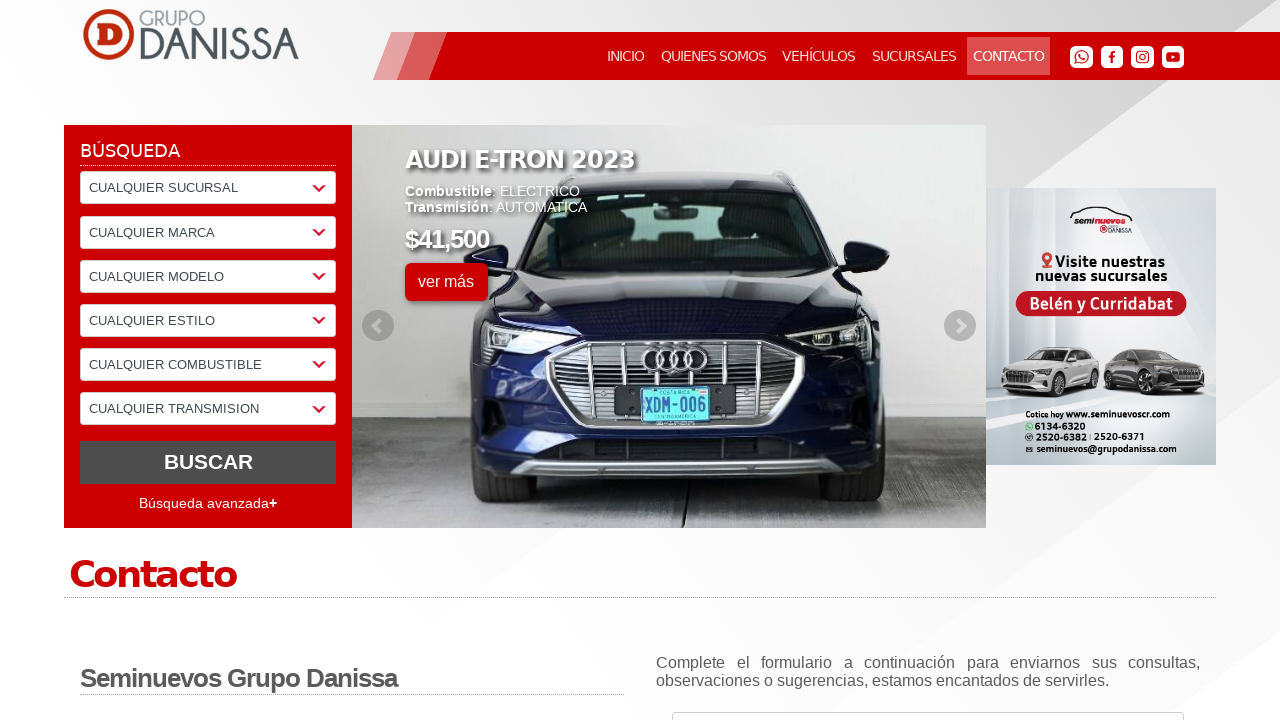

Filled first name field with 'Steven' on #fname
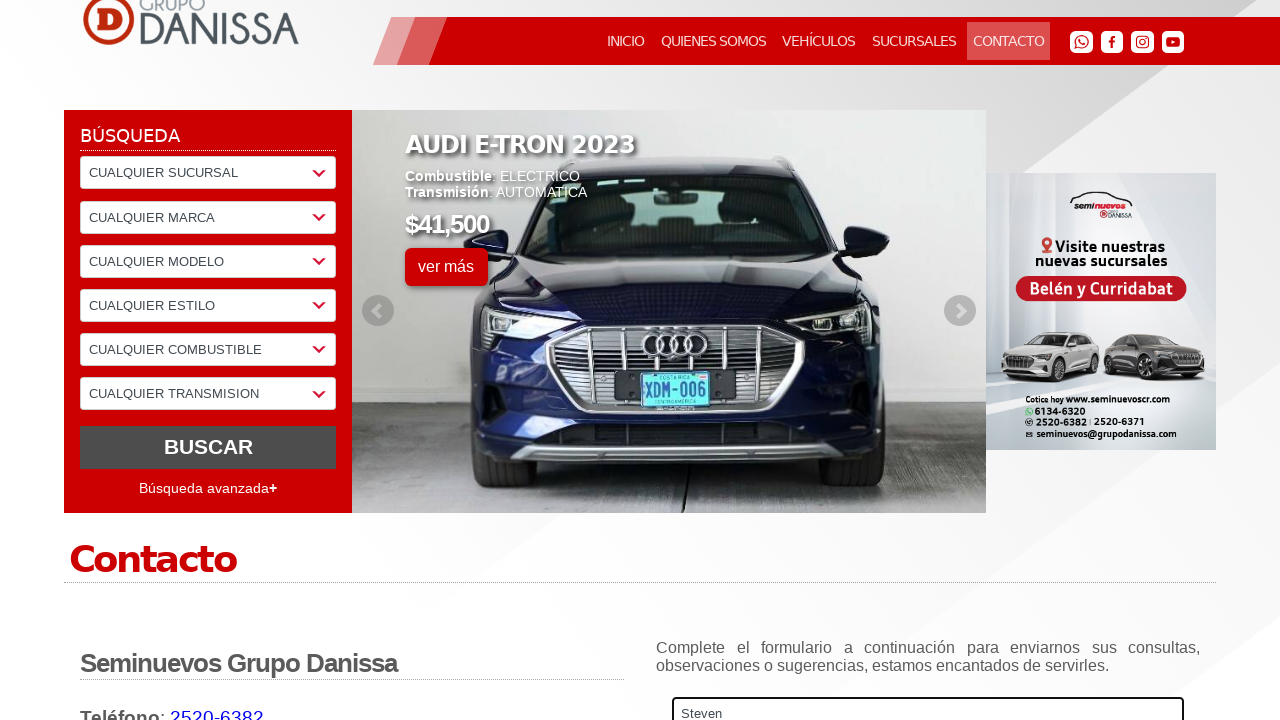

Filled last name field with 'Morgan' on #lname
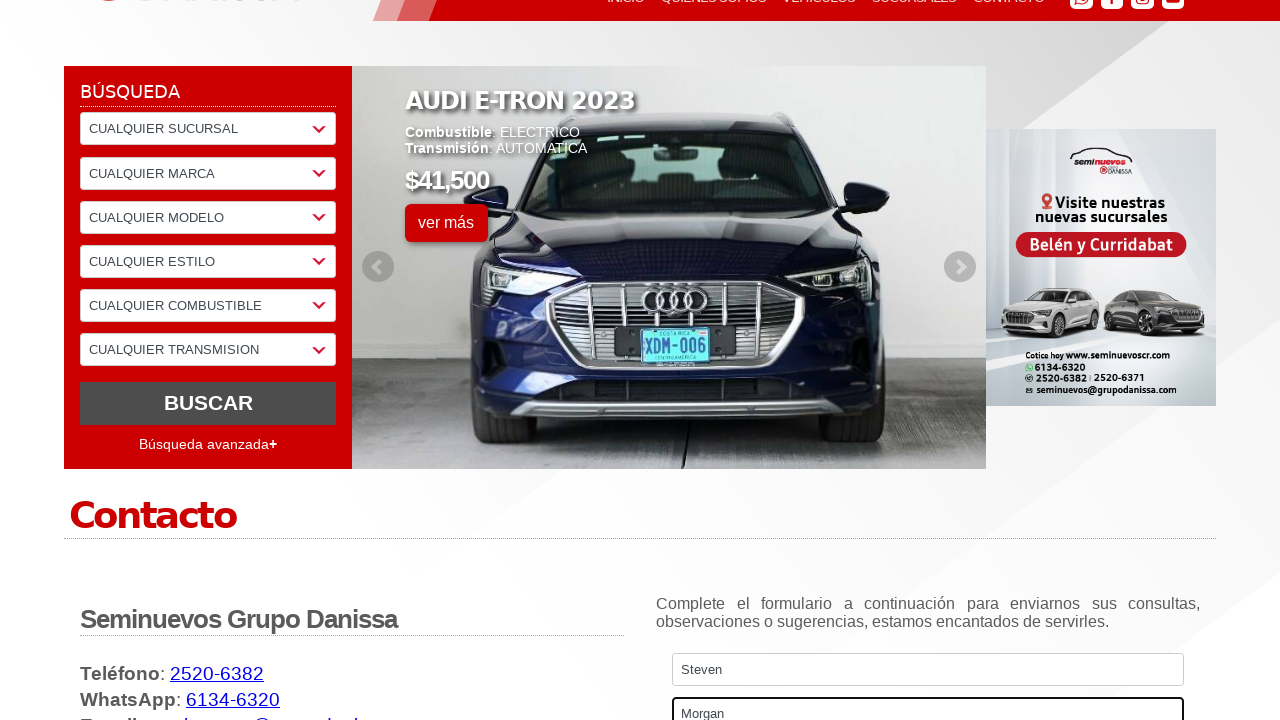

Filled email field with 'testuser12345@example.com' on #mail
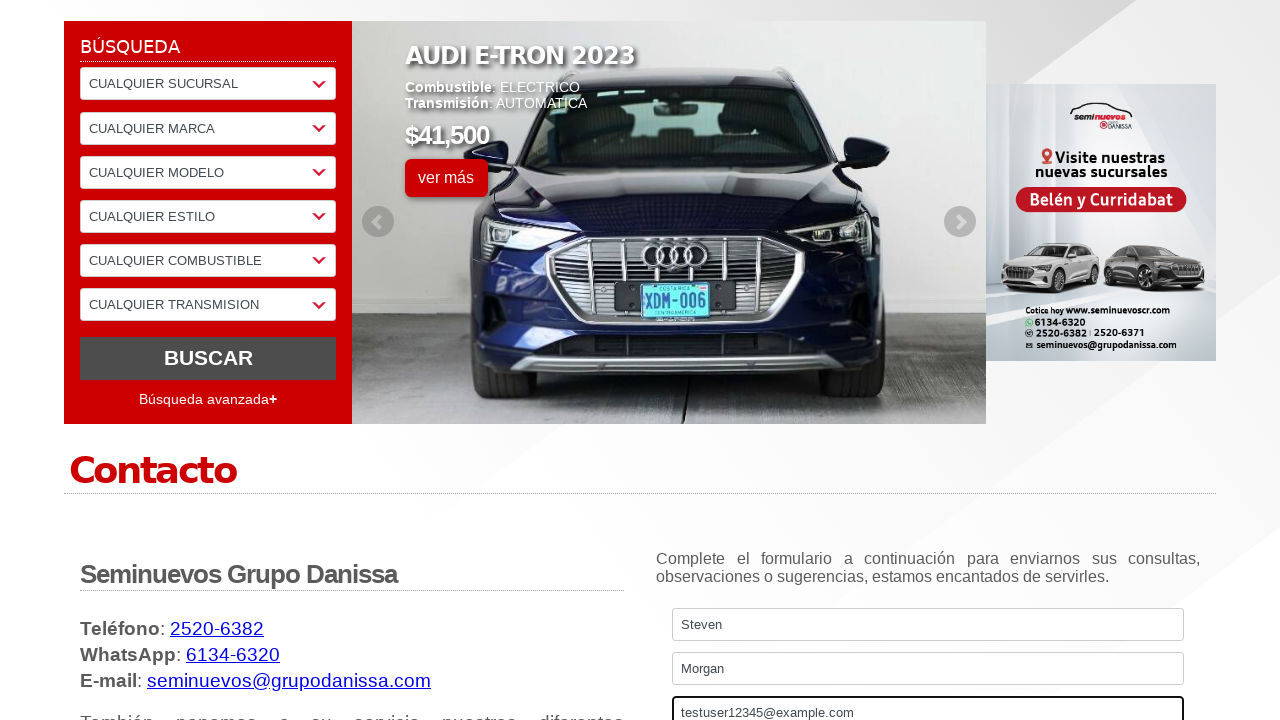

Filled phone field with '8765-4321' on #tel
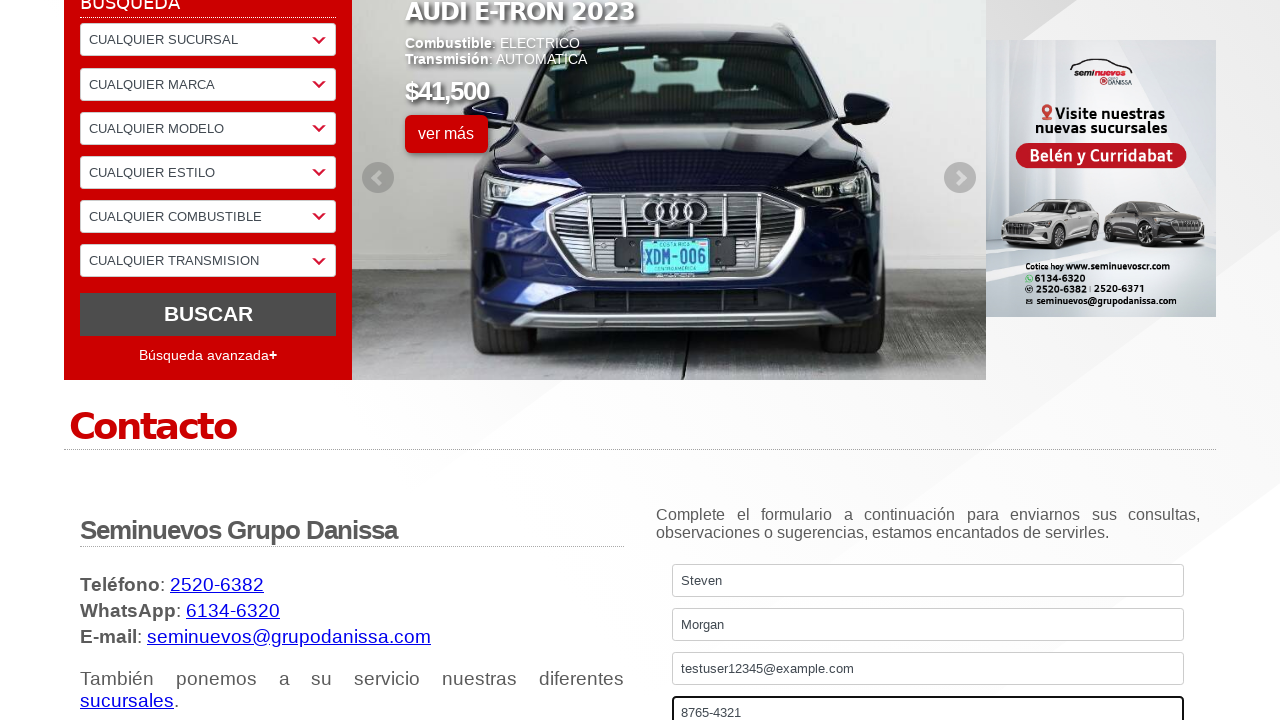

Filled observations field with 'This is an automated test message' on #obs
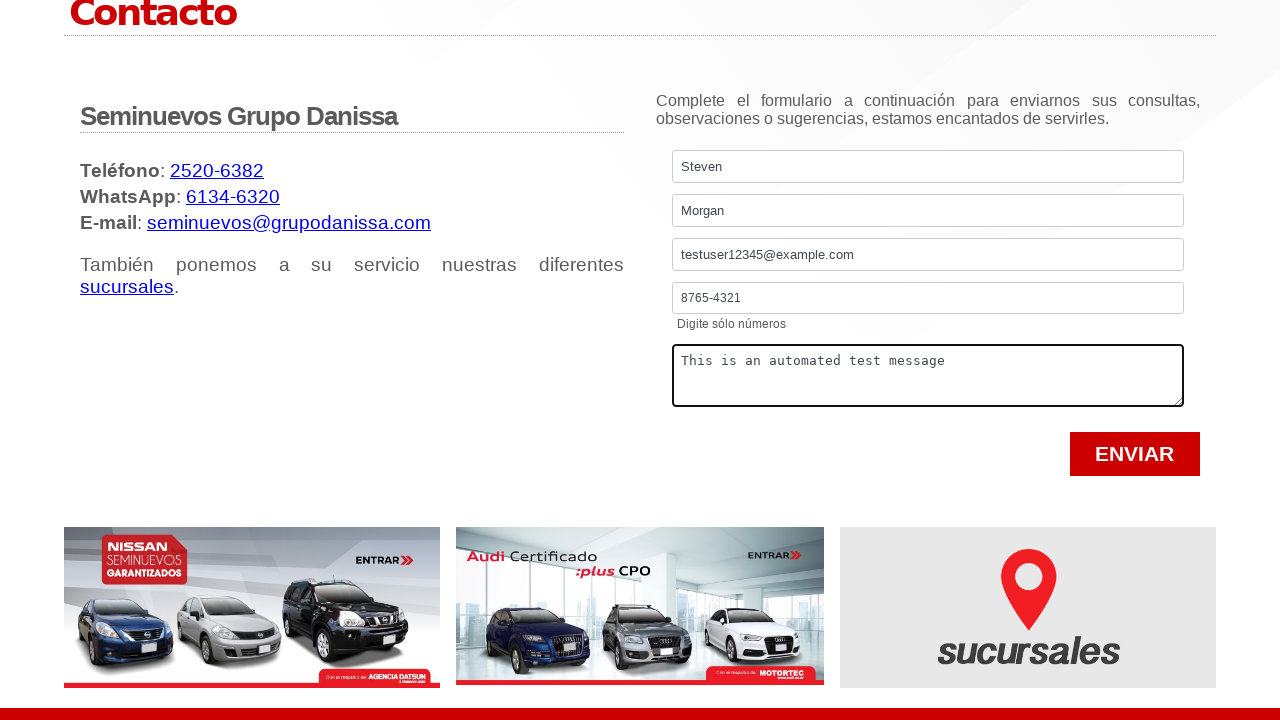

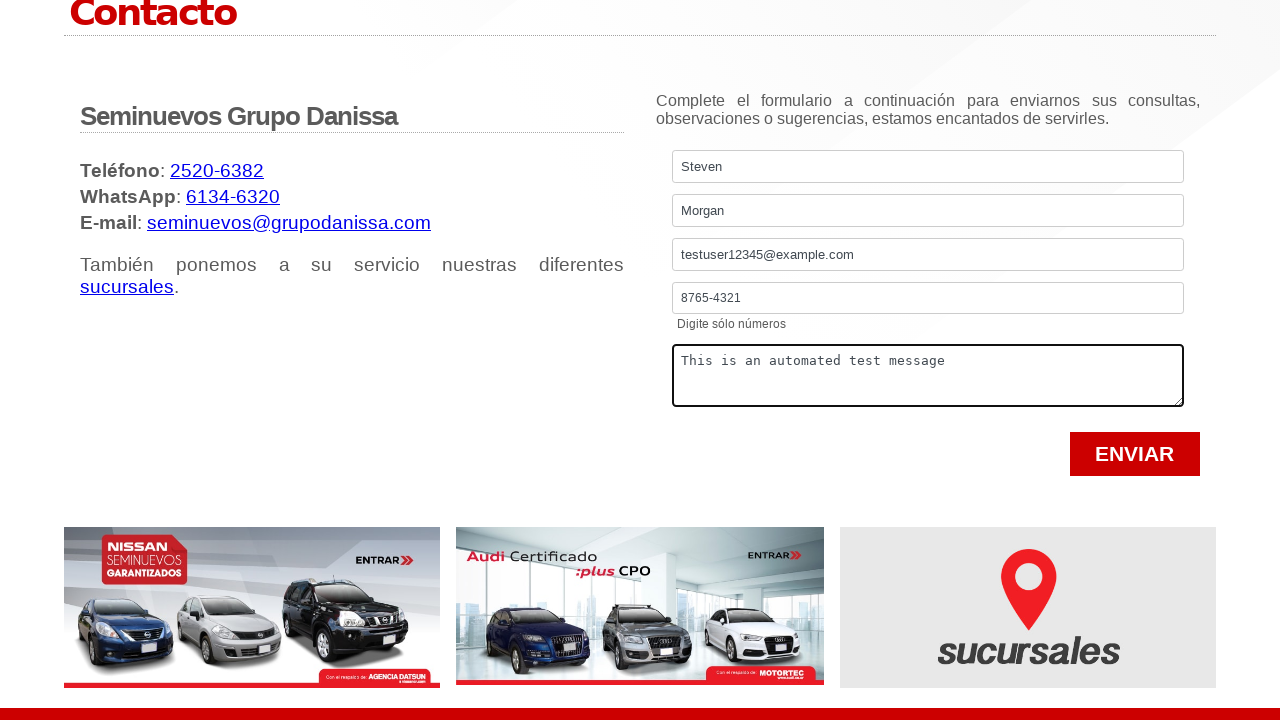